Tests the RedBus calendar date picker by setting a travel date value using JavaScript execution on the onward journey calendar field.

Starting URL: https://www.redbus.com/

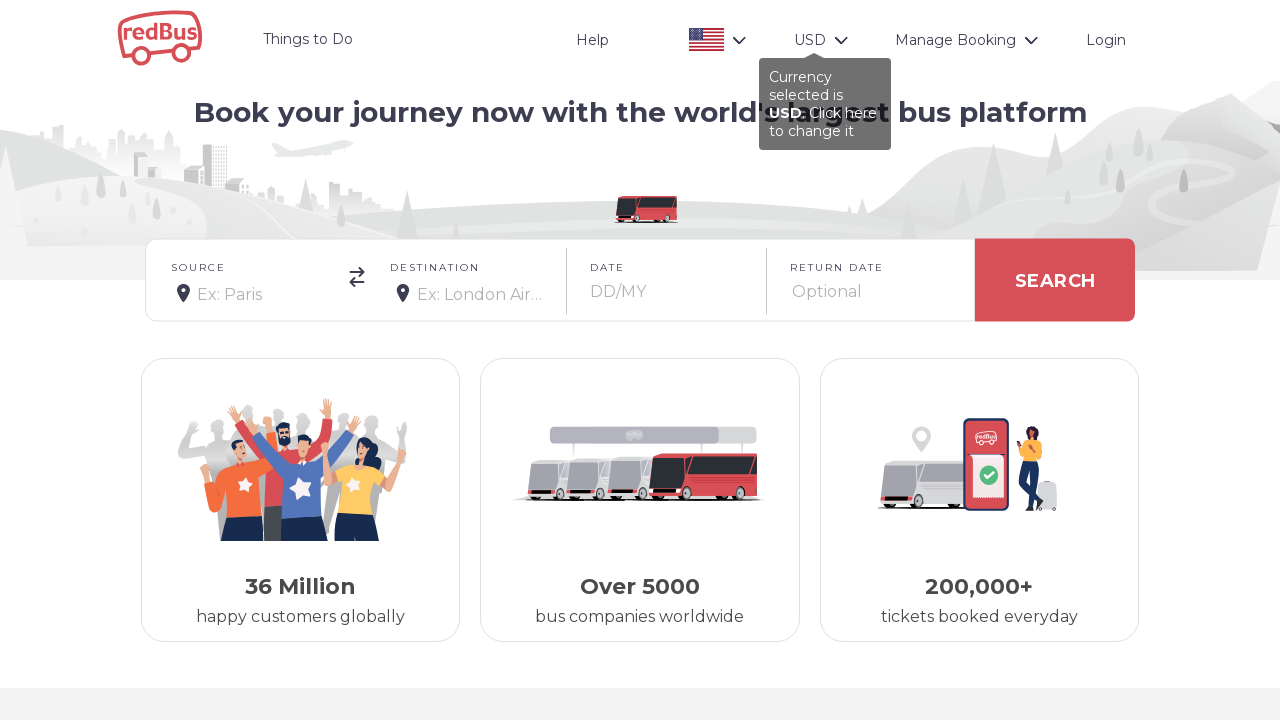

Waited for page to load with domcontentloaded state
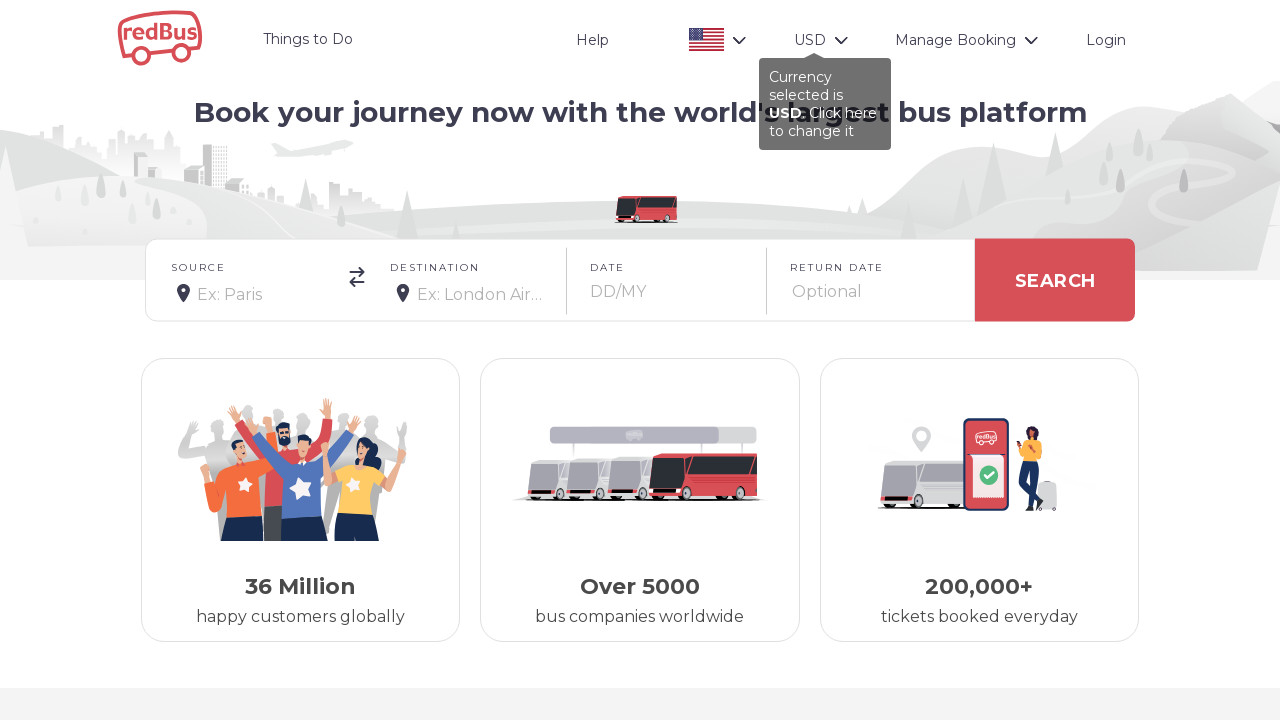

Set onward journey calendar date to 15/03/2025 using JavaScript execution
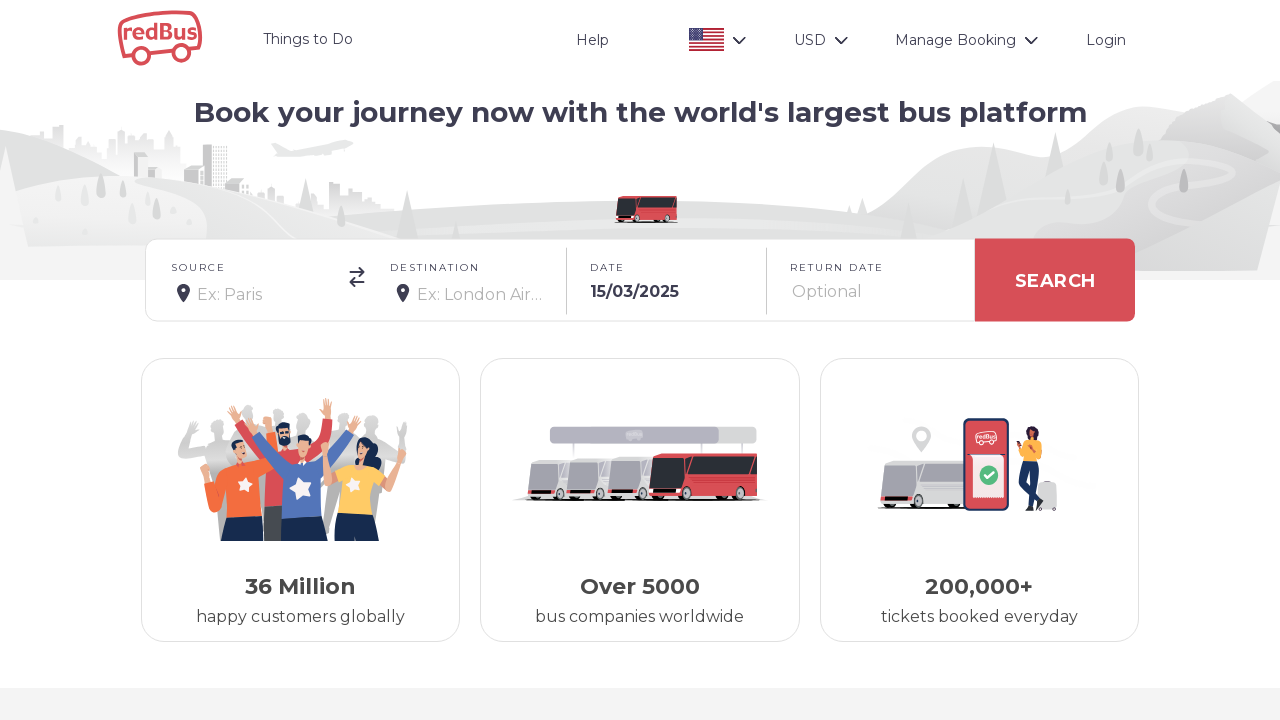

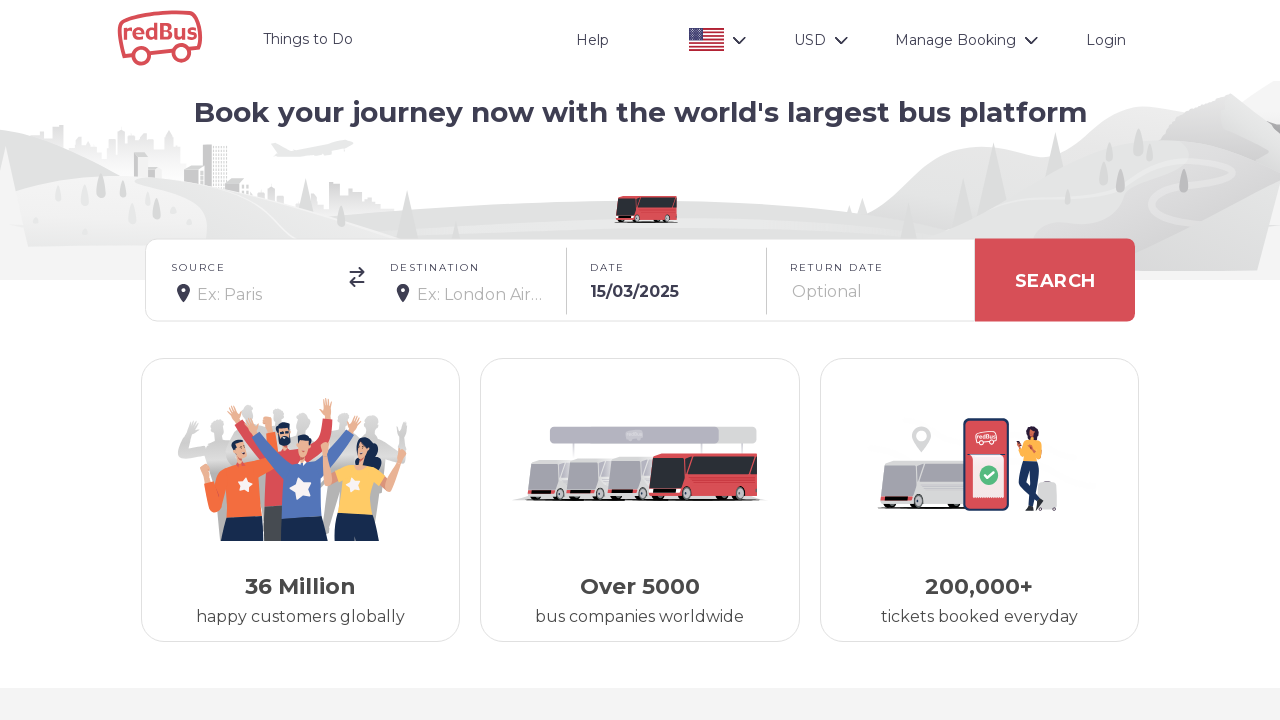